Tests that the browser back button works correctly with filter navigation

Starting URL: https://demo.playwright.dev/todomvc

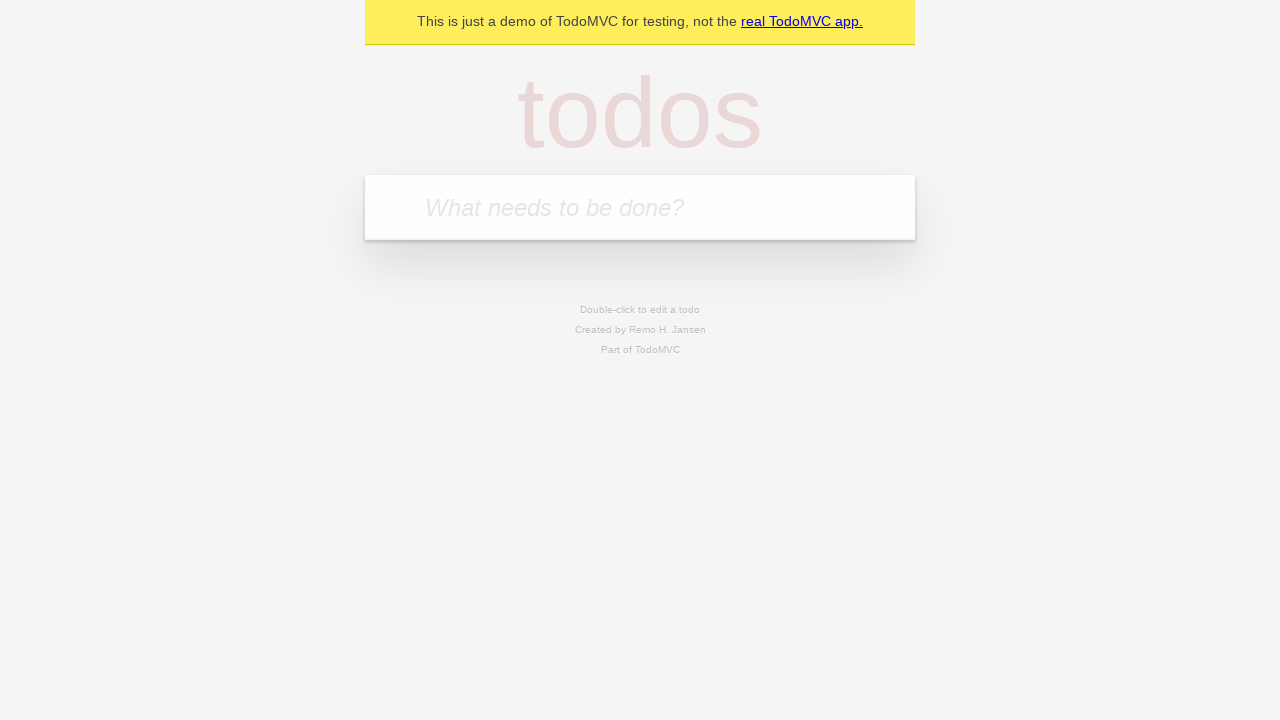

Filled new todo field with 'buy some cheese' on .new-todo
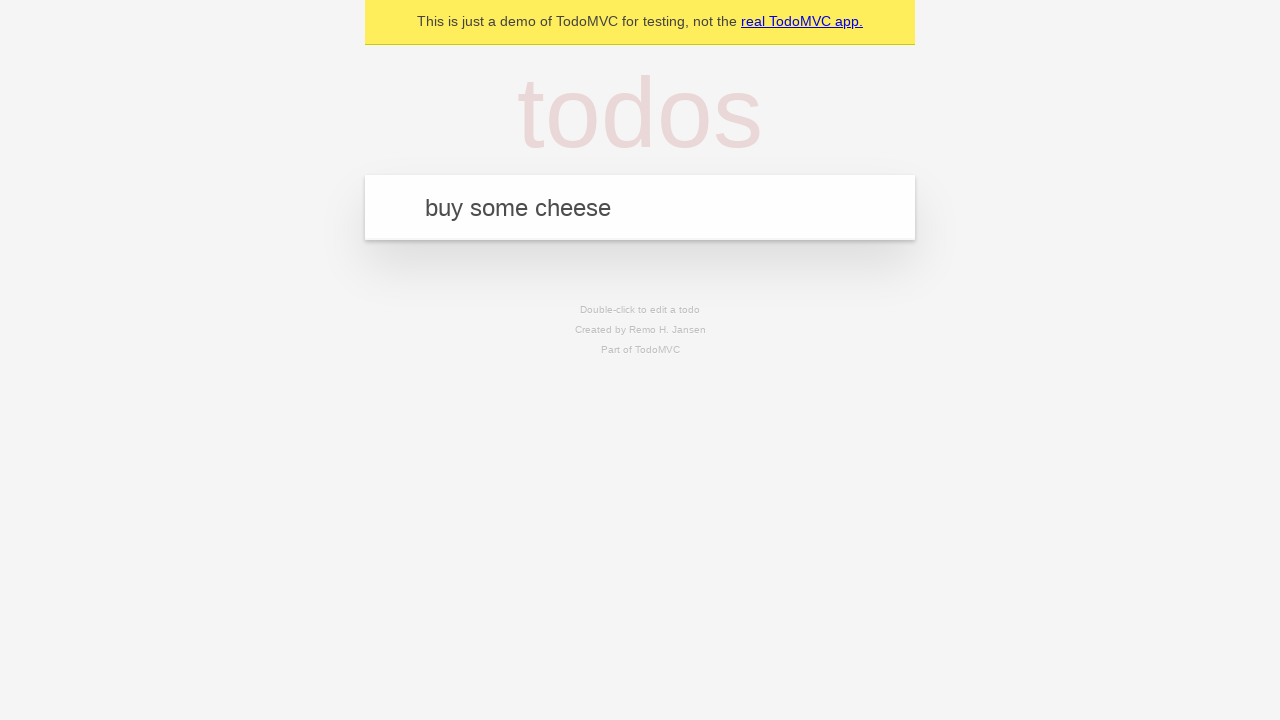

Pressed Enter to create first todo on .new-todo
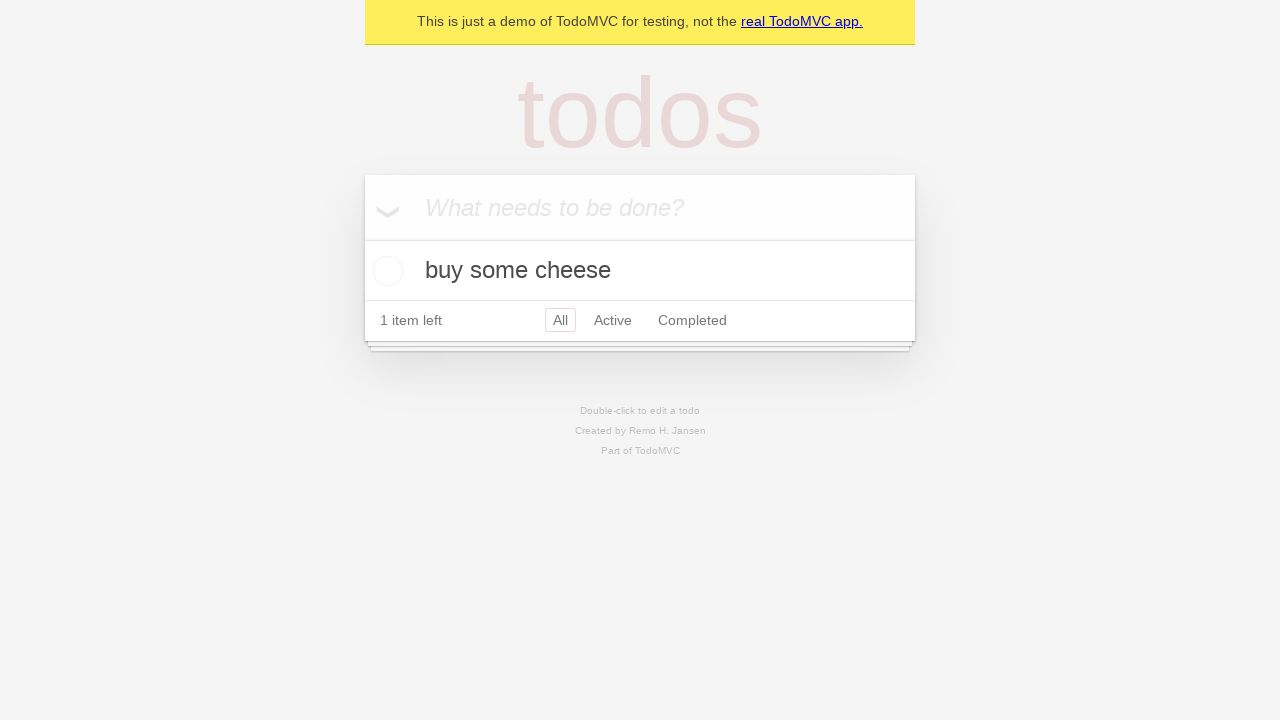

Filled new todo field with 'feed the cat' on .new-todo
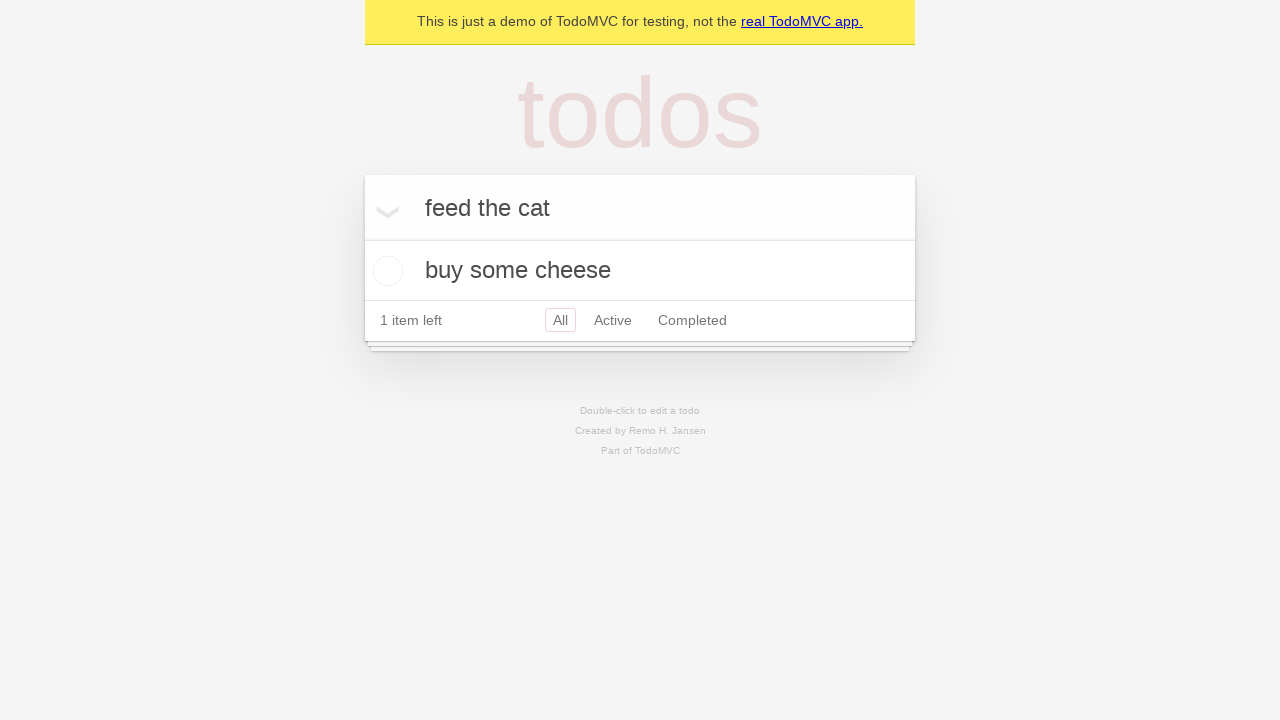

Pressed Enter to create second todo on .new-todo
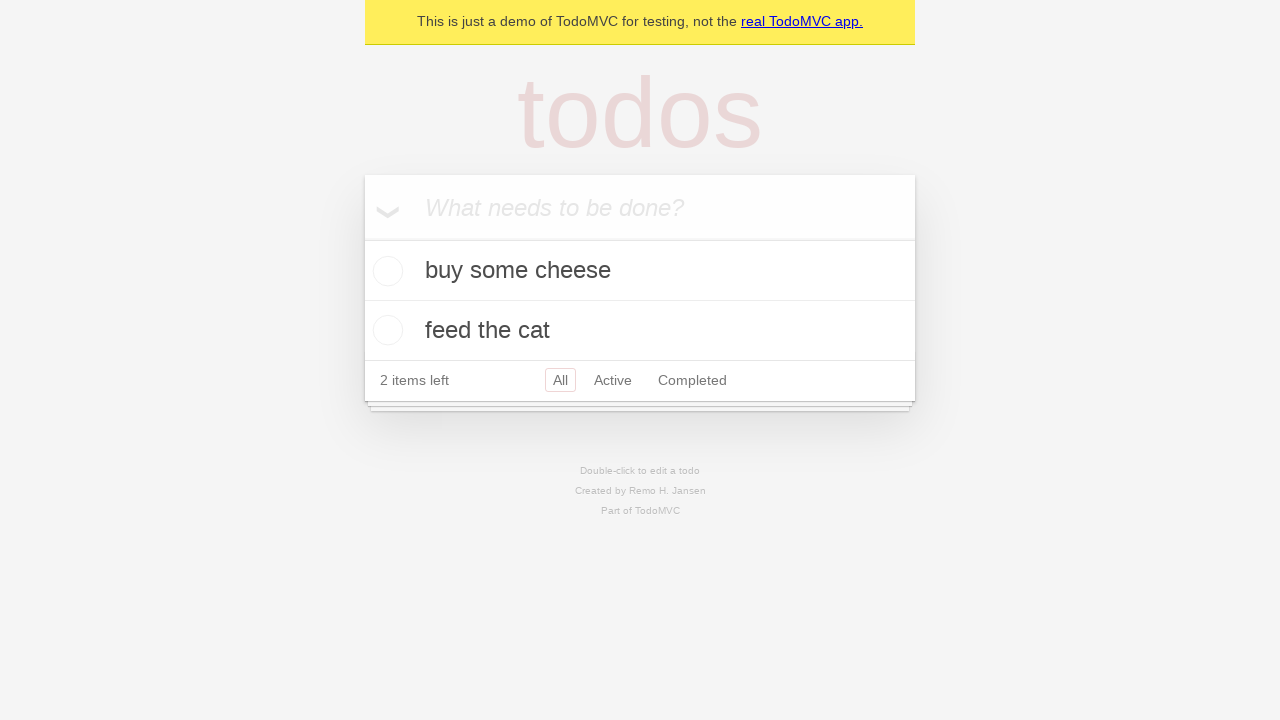

Filled new todo field with 'book a doctors appointment' on .new-todo
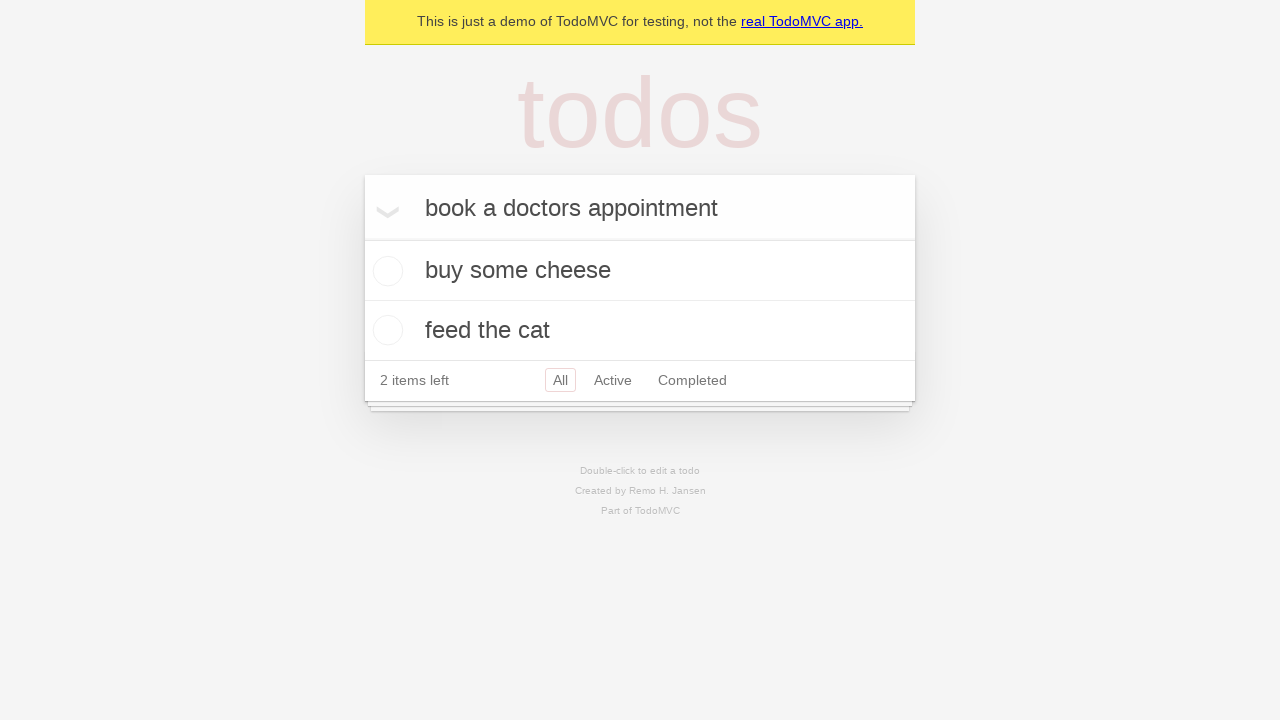

Pressed Enter to create third todo on .new-todo
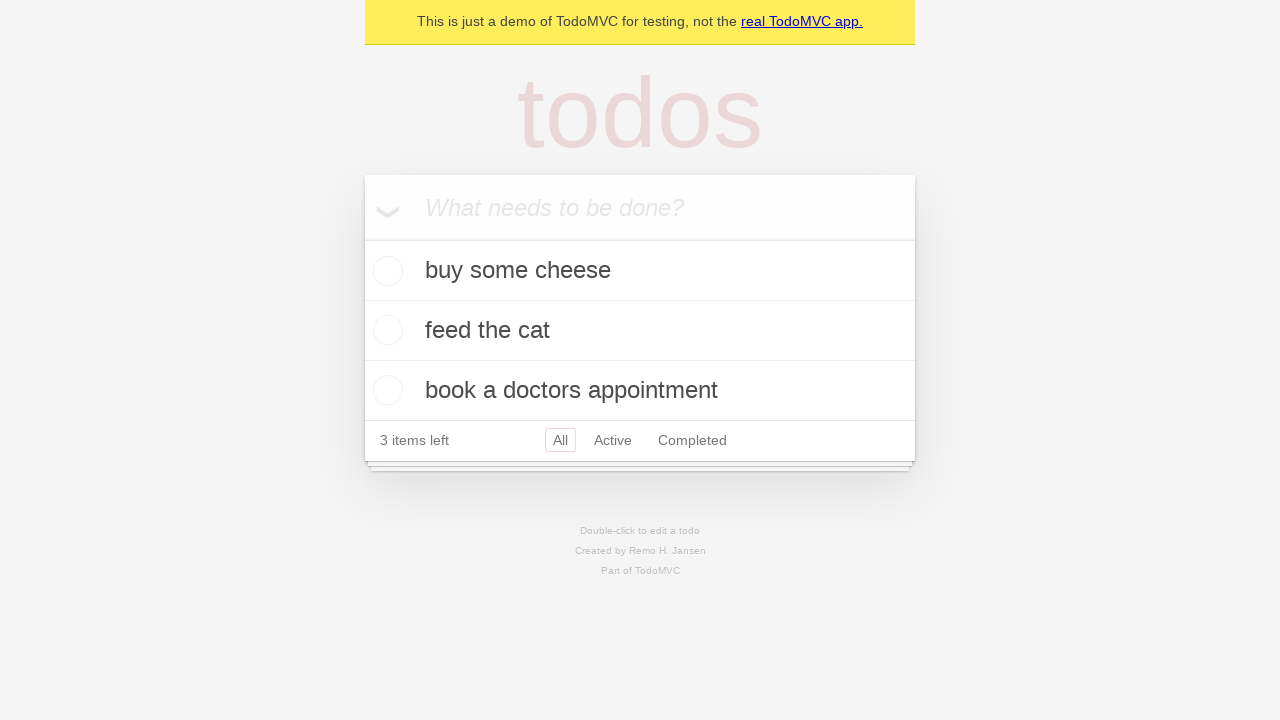

Waited for all three todos to be loaded
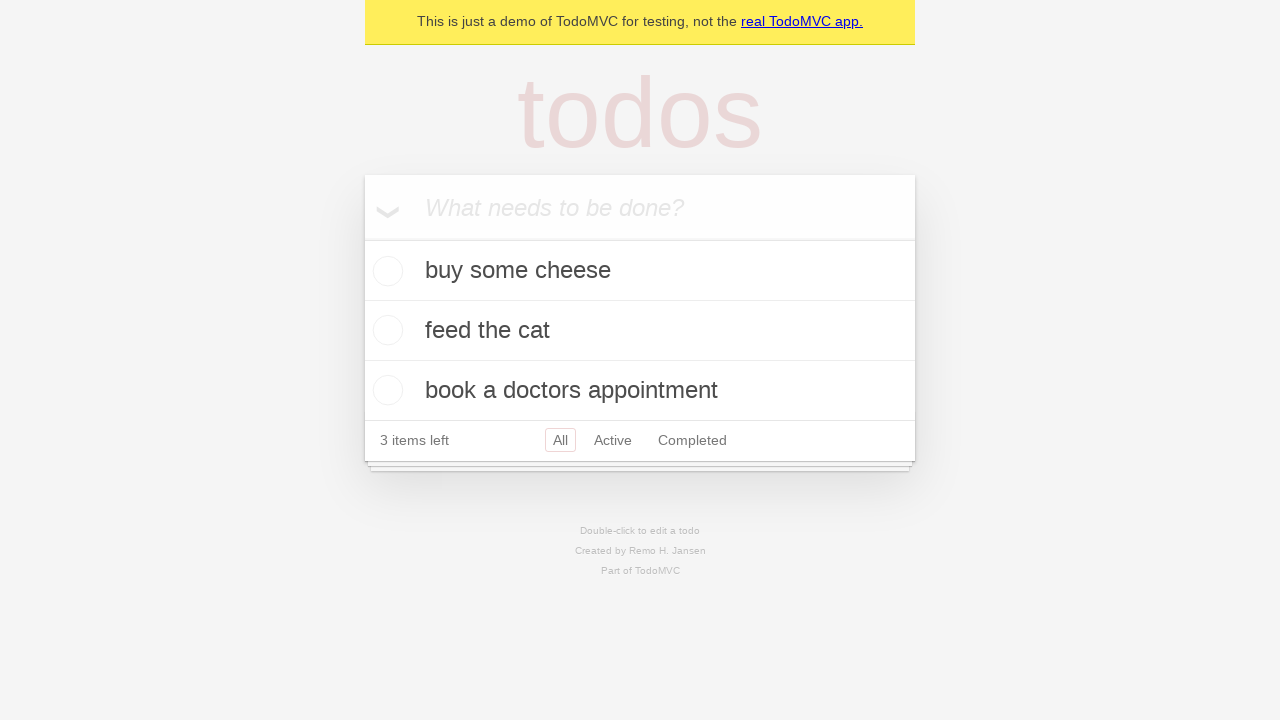

Checked the second todo item at (385, 330) on .todo-list li .toggle >> nth=1
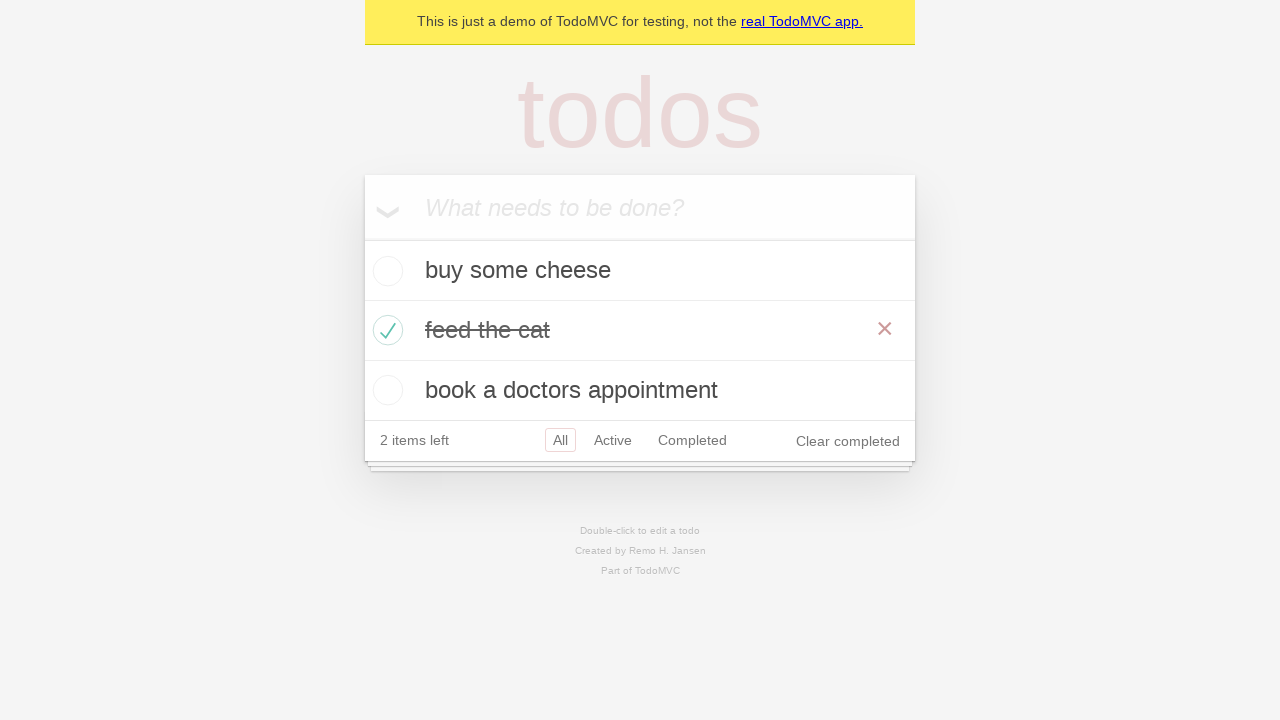

Clicked All filter at (560, 440) on .filters >> text=All
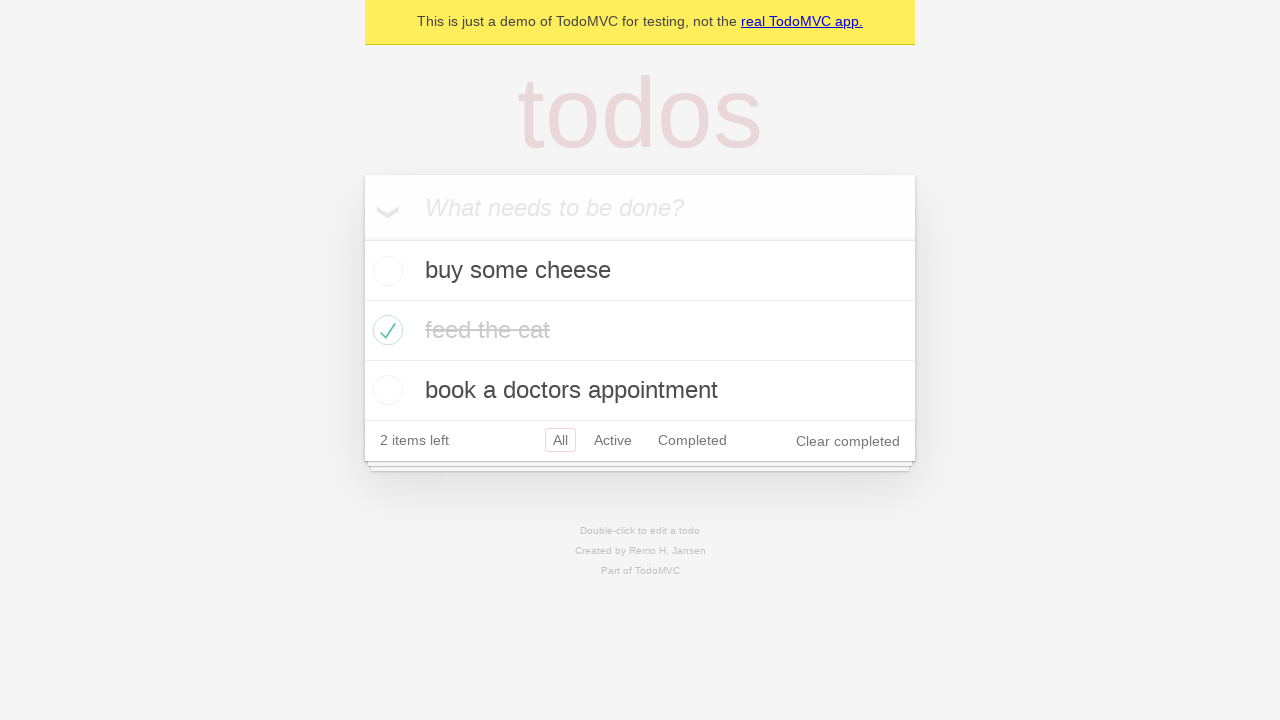

Clicked Active filter at (613, 440) on .filters >> text=Active
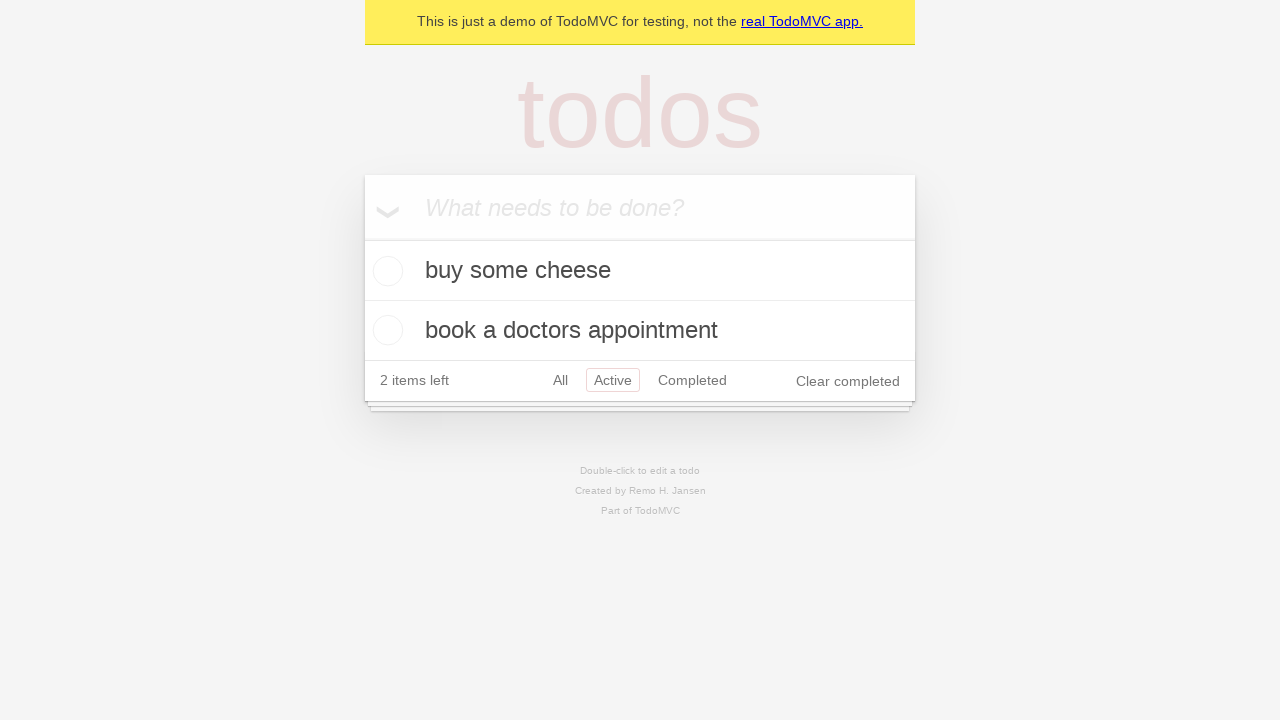

Clicked Completed filter at (692, 380) on .filters >> text=Completed
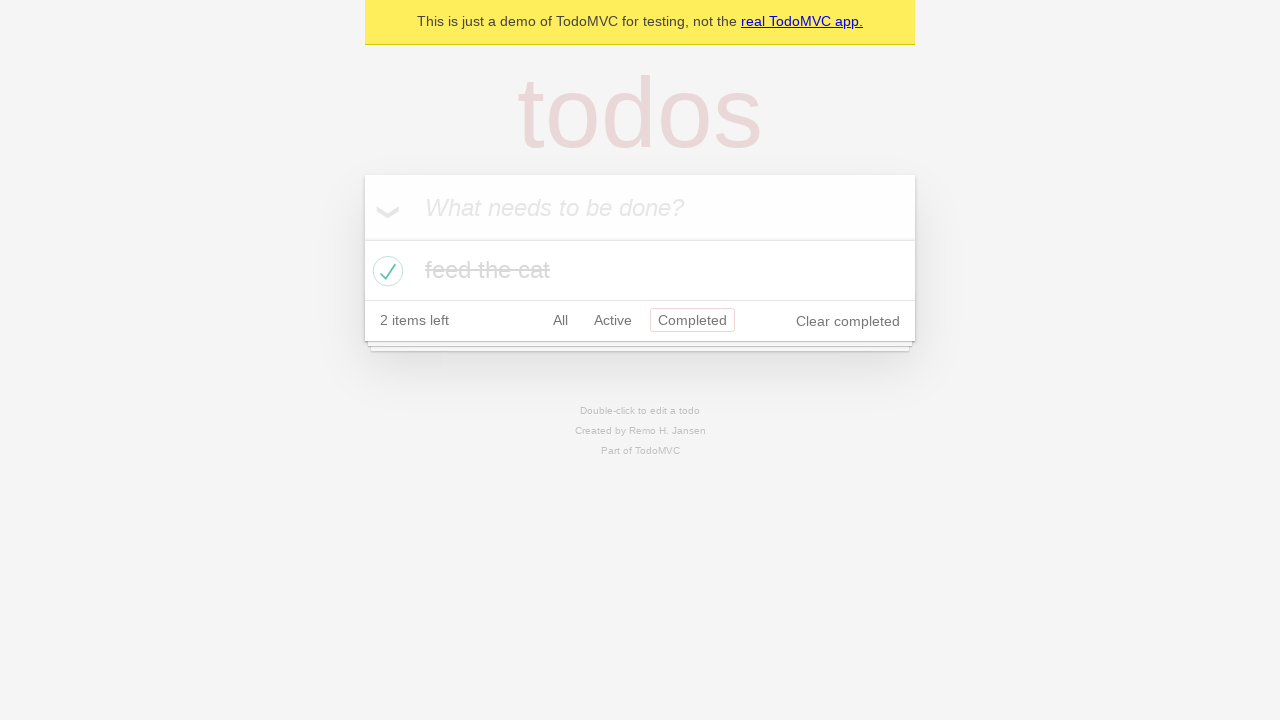

Clicked back button to return from Completed filter
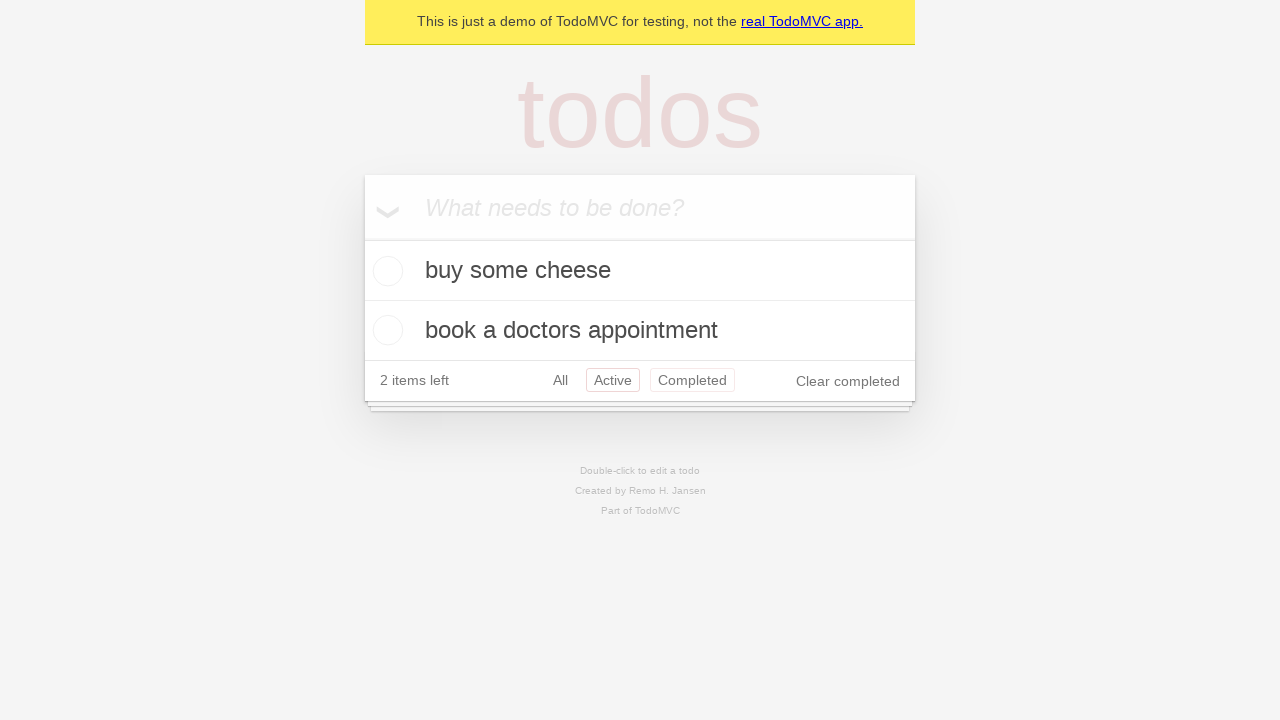

Clicked back button to return from Active filter
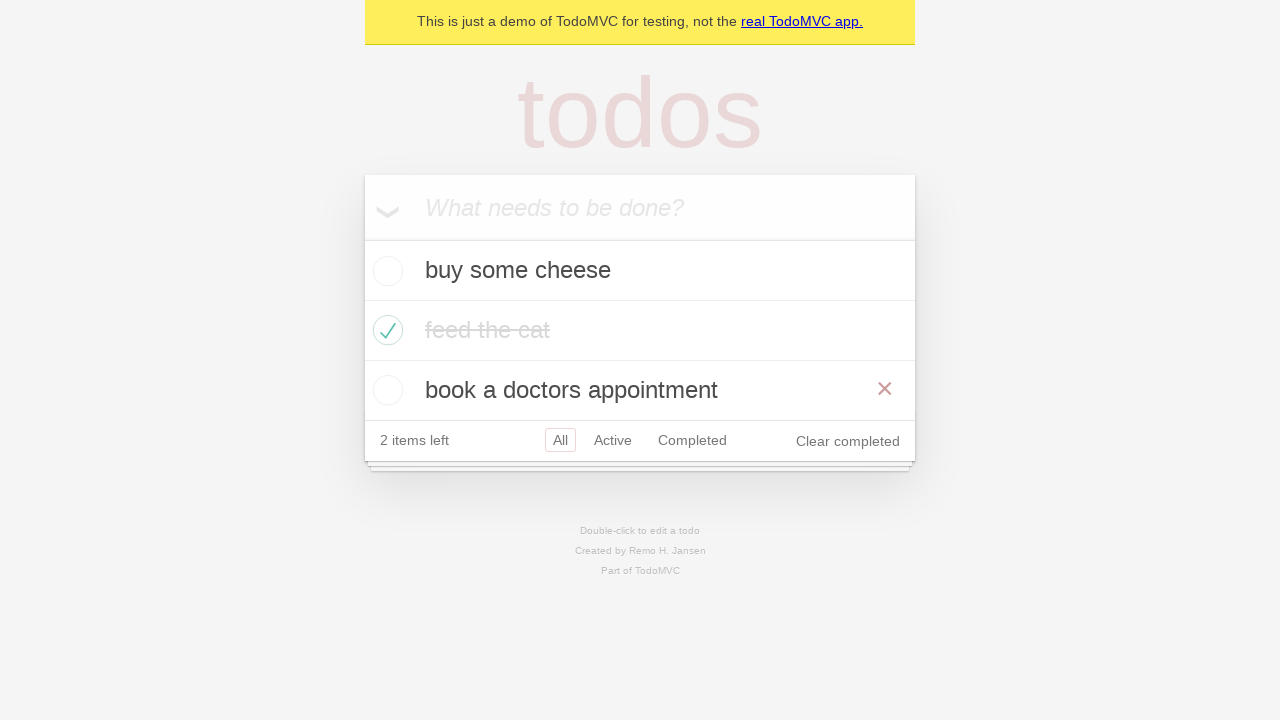

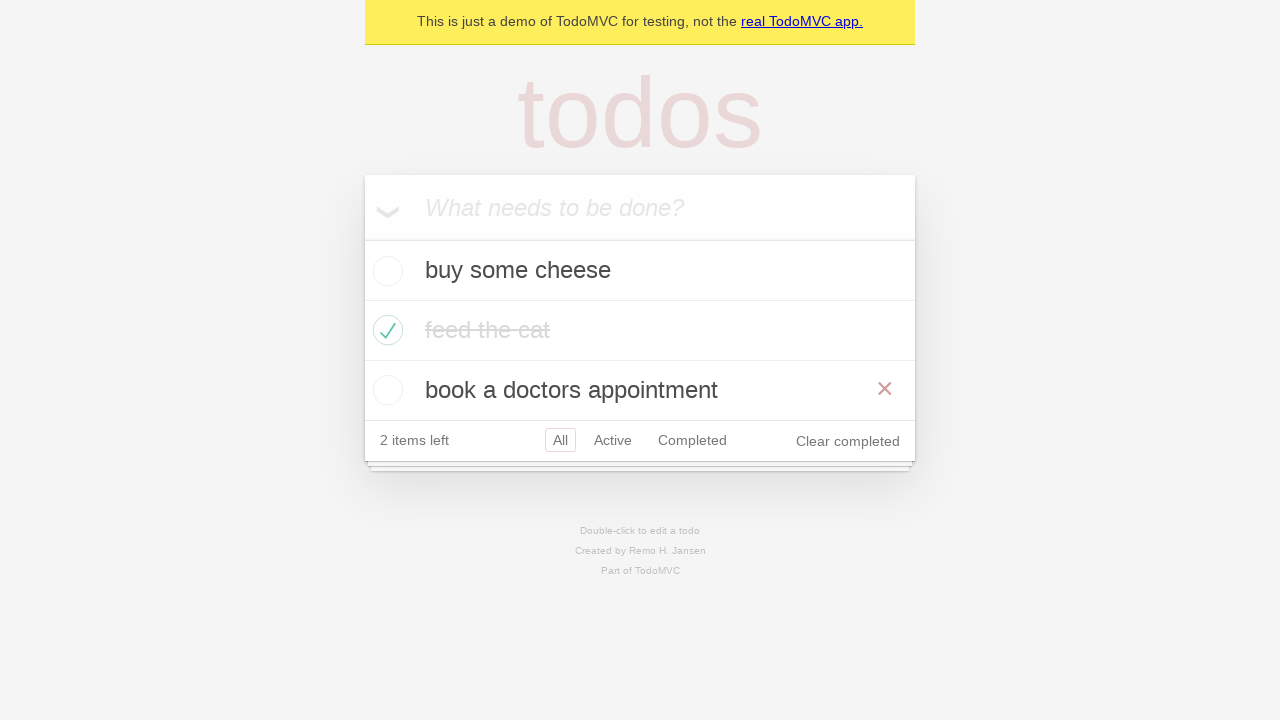